Tests the text box form by filling in full name, email, current address, and permanent address fields, then submitting and validating the results are displayed correctly.

Starting URL: https://demoqa.com/text-box

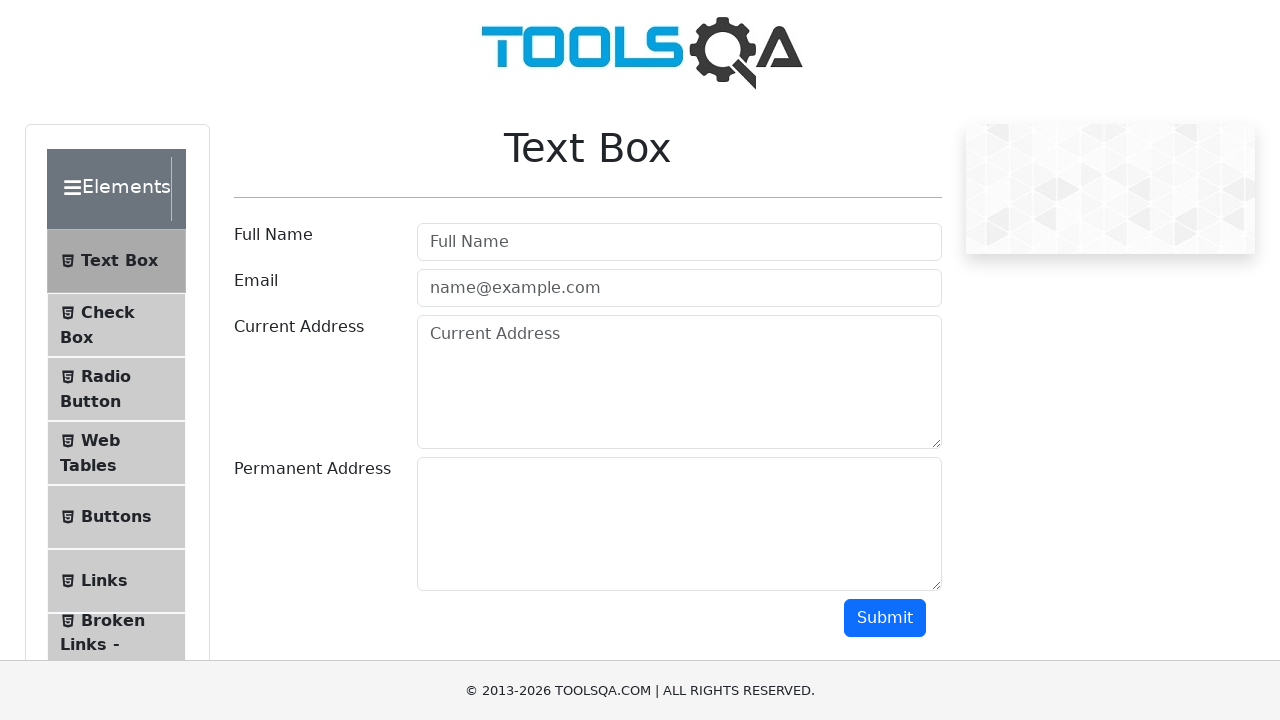

Filled full name field with 'Test1' on #userName
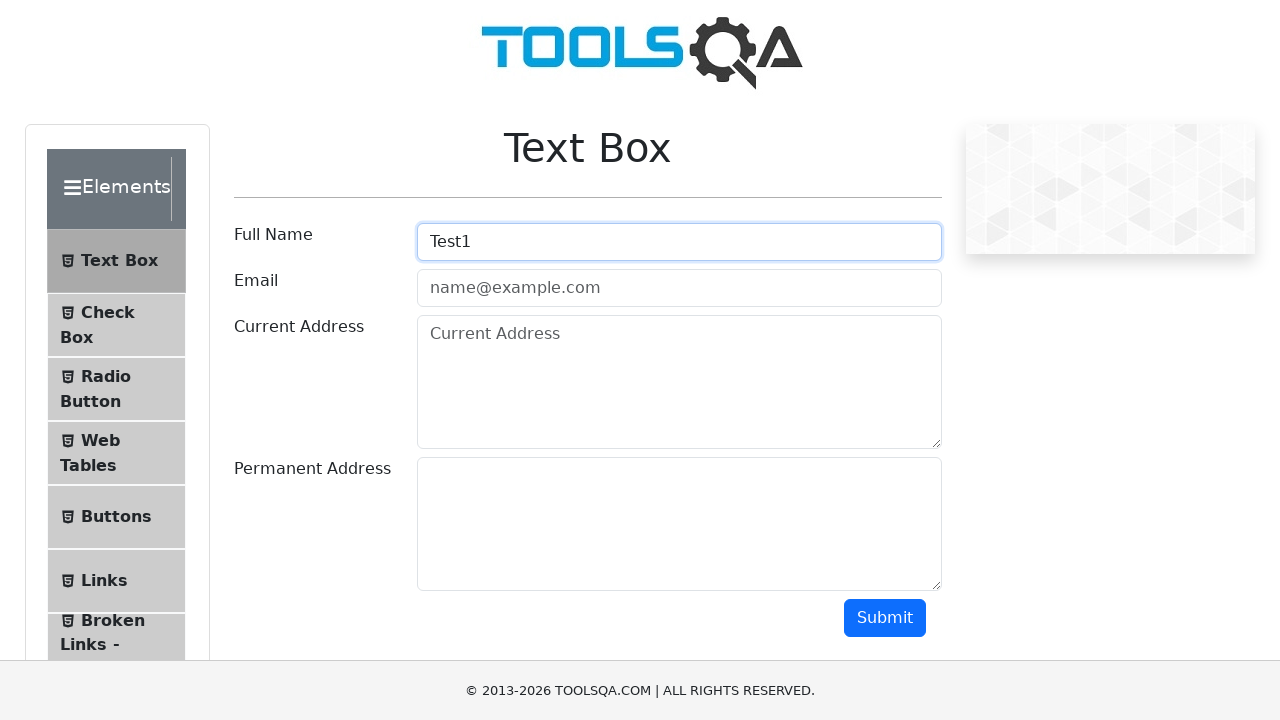

Filled email field with 'test@gmail.com' on #userEmail
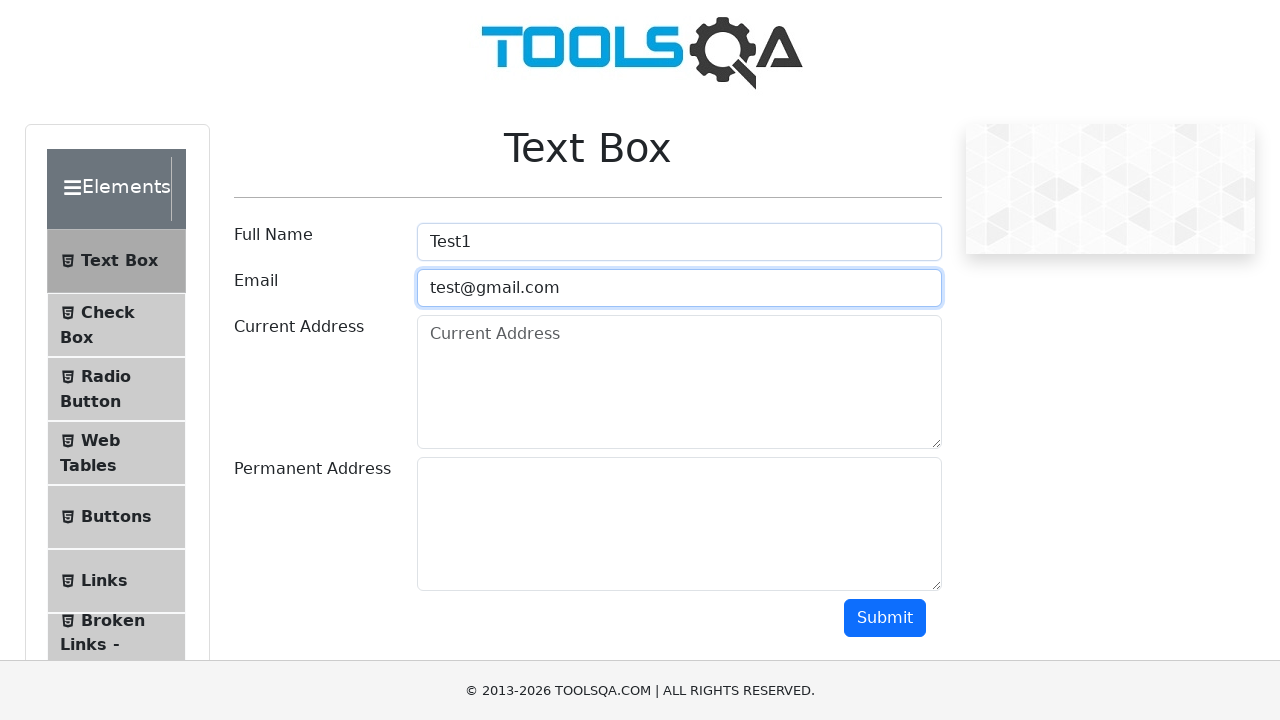

Filled current address field with 'Kyiv' on #currentAddress
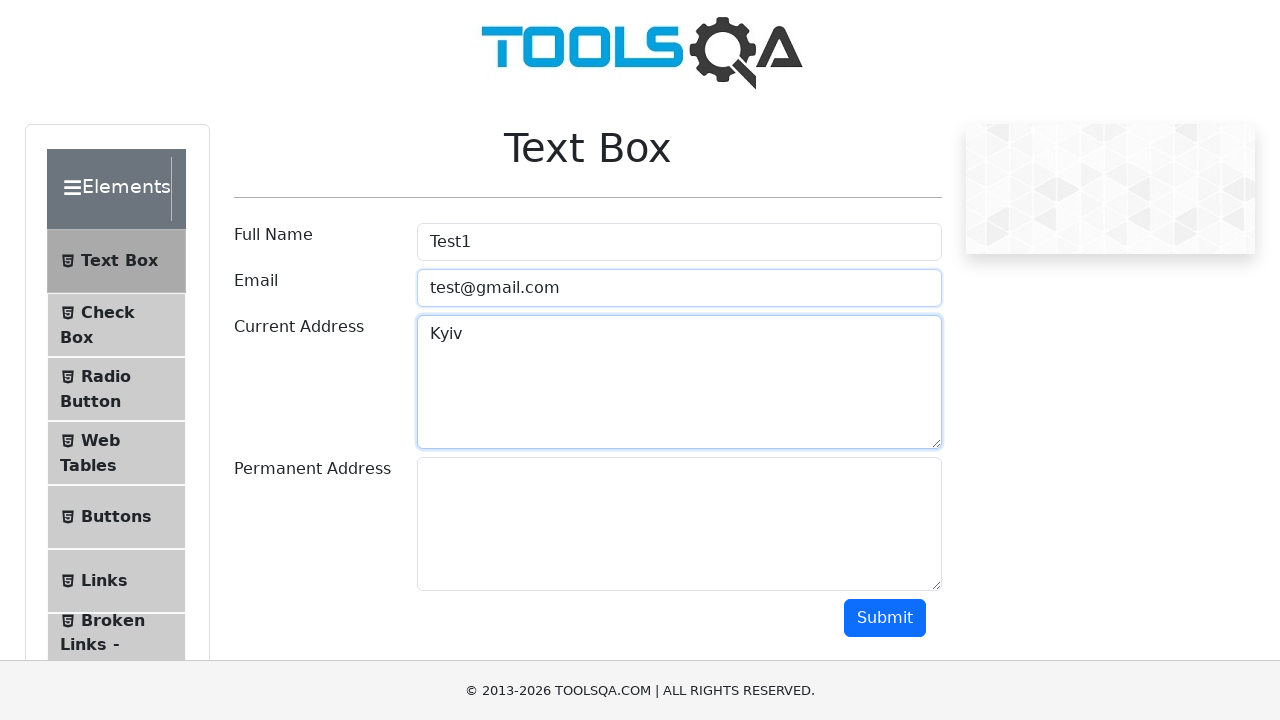

Filled permanent address field with 'Kherson' on #permanentAddress
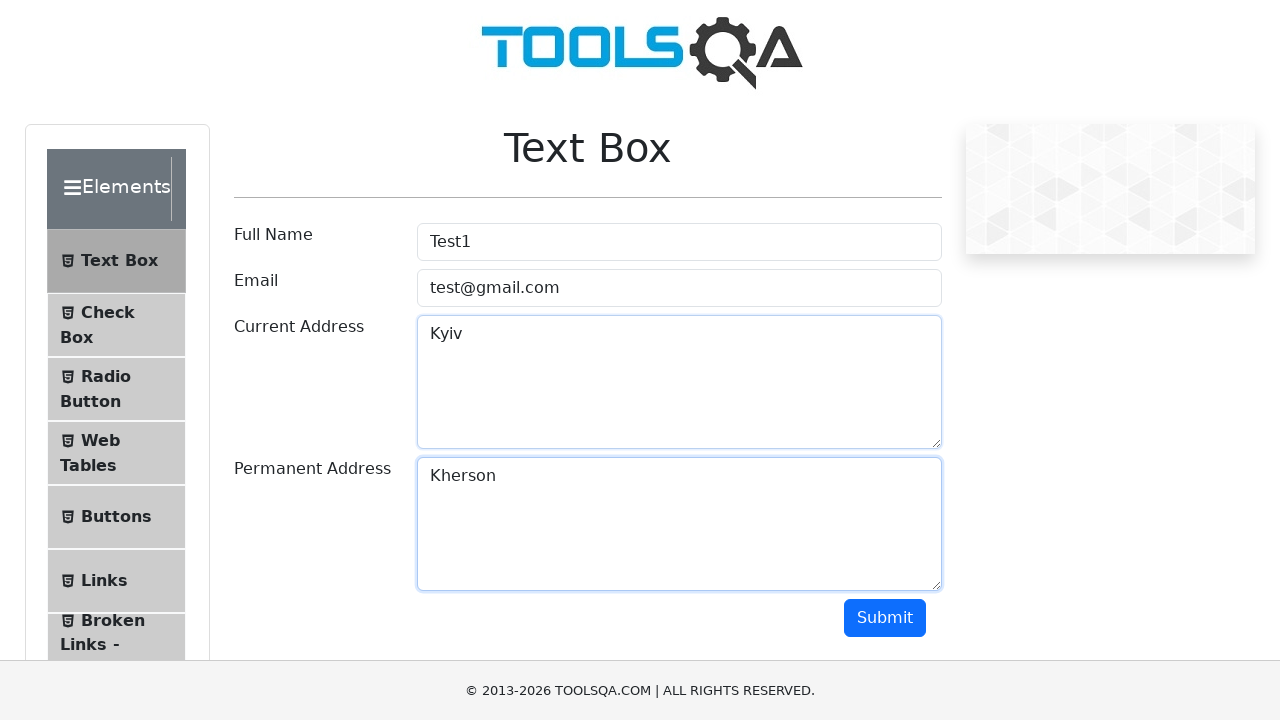

Clicked submit button to submit the form at (885, 618) on #submit
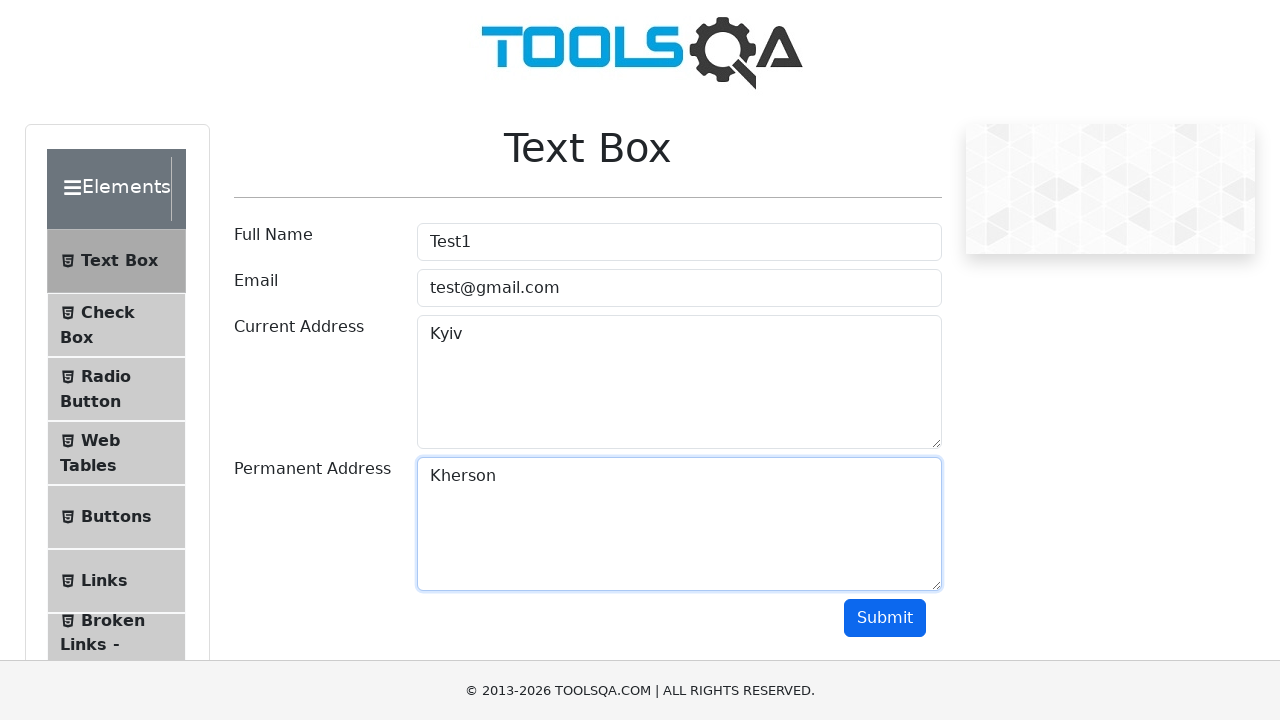

Name result field appeared after form submission
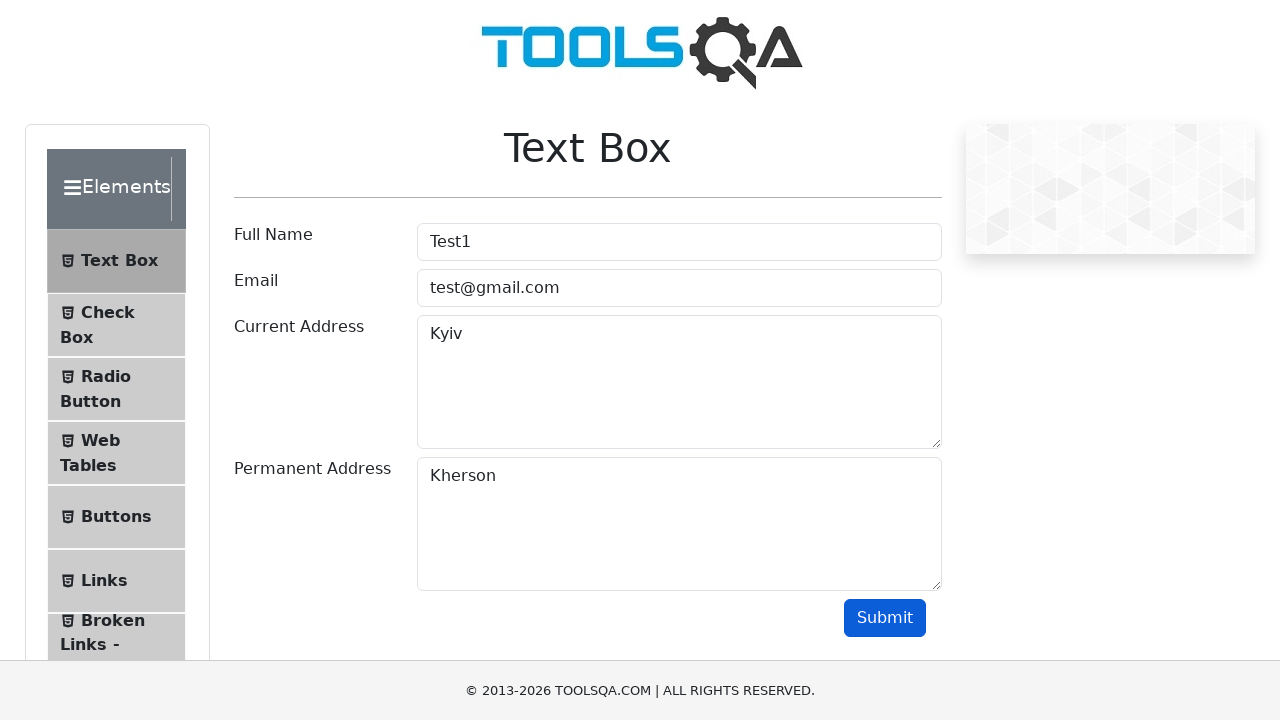

Email result field appeared after form submission
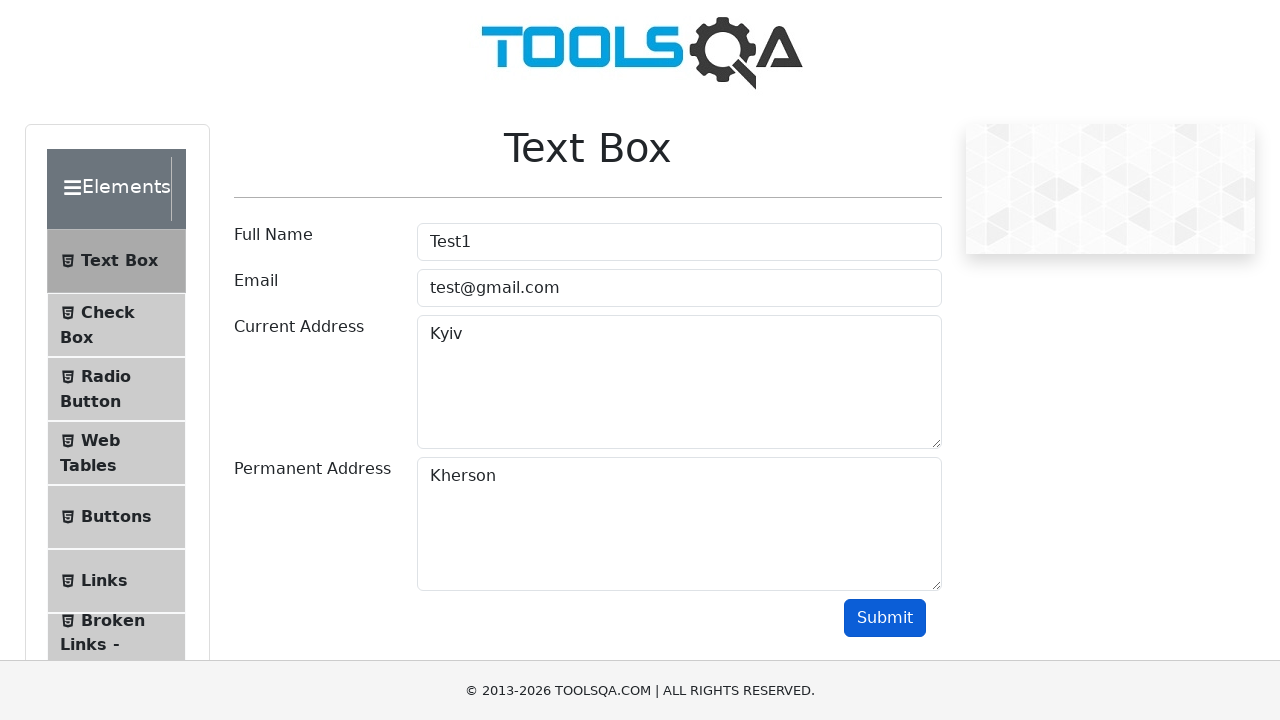

Current address result field appeared after form submission
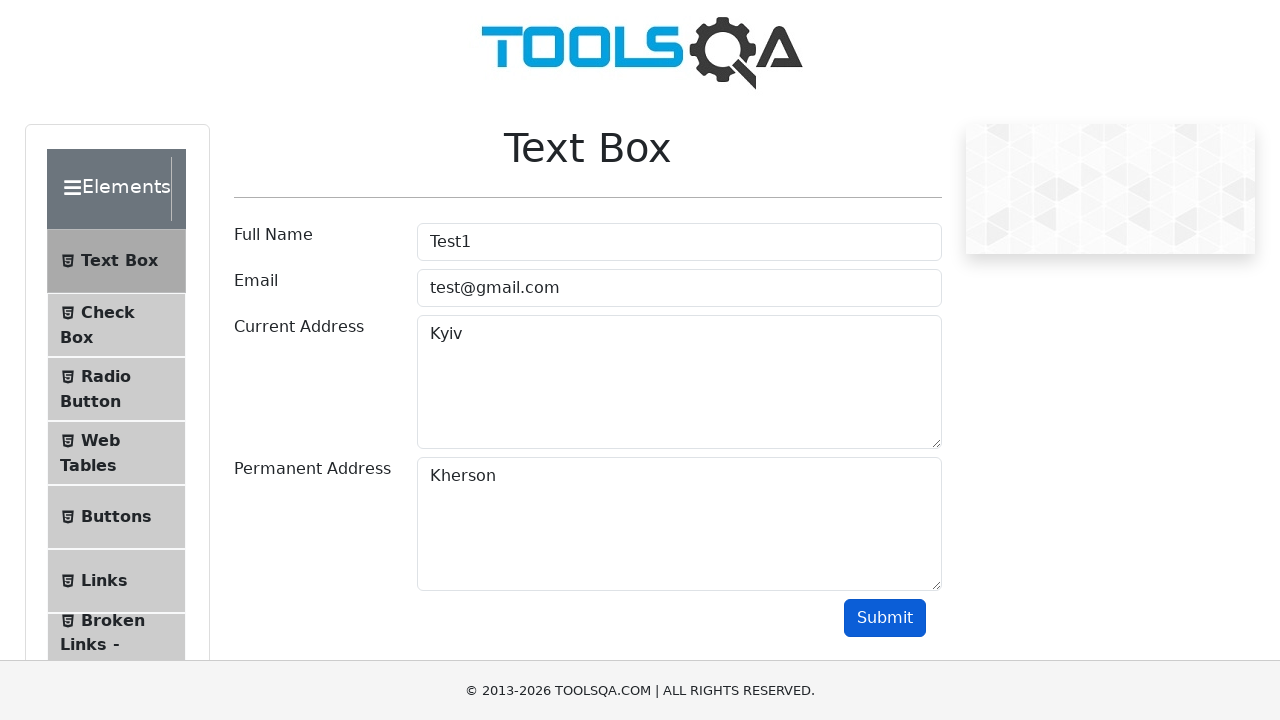

Permanent address result field appeared after form submission
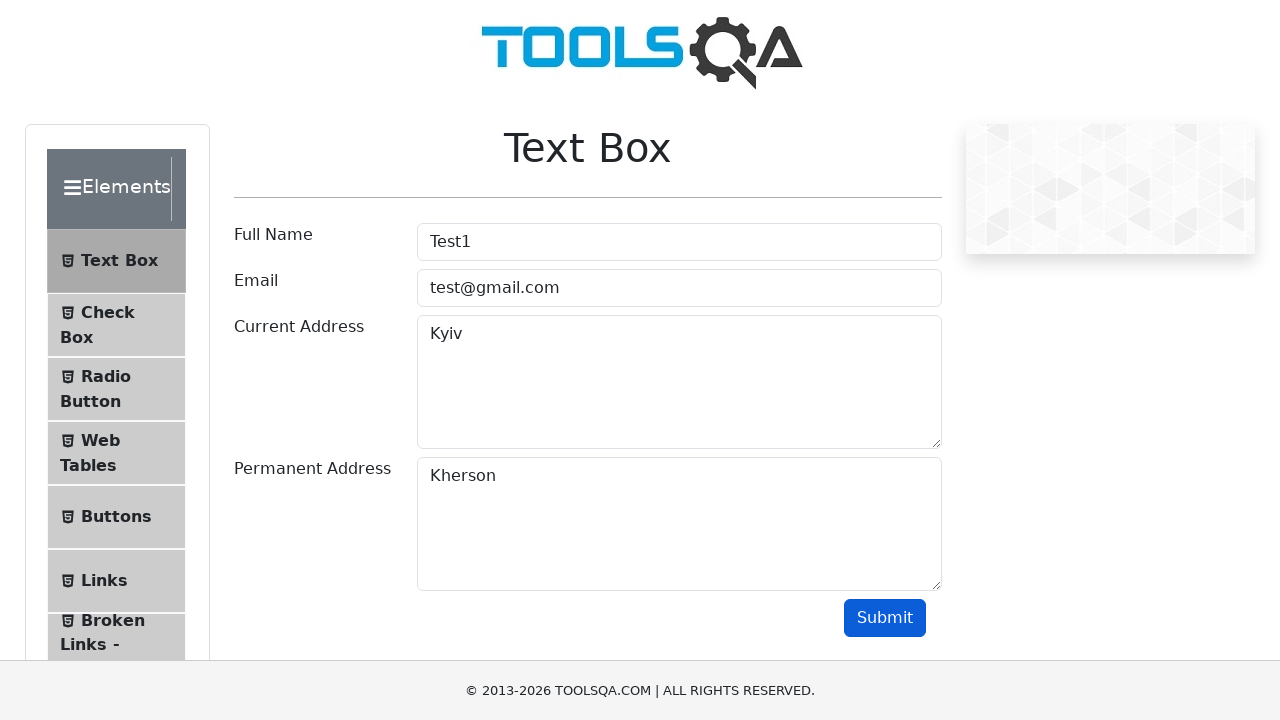

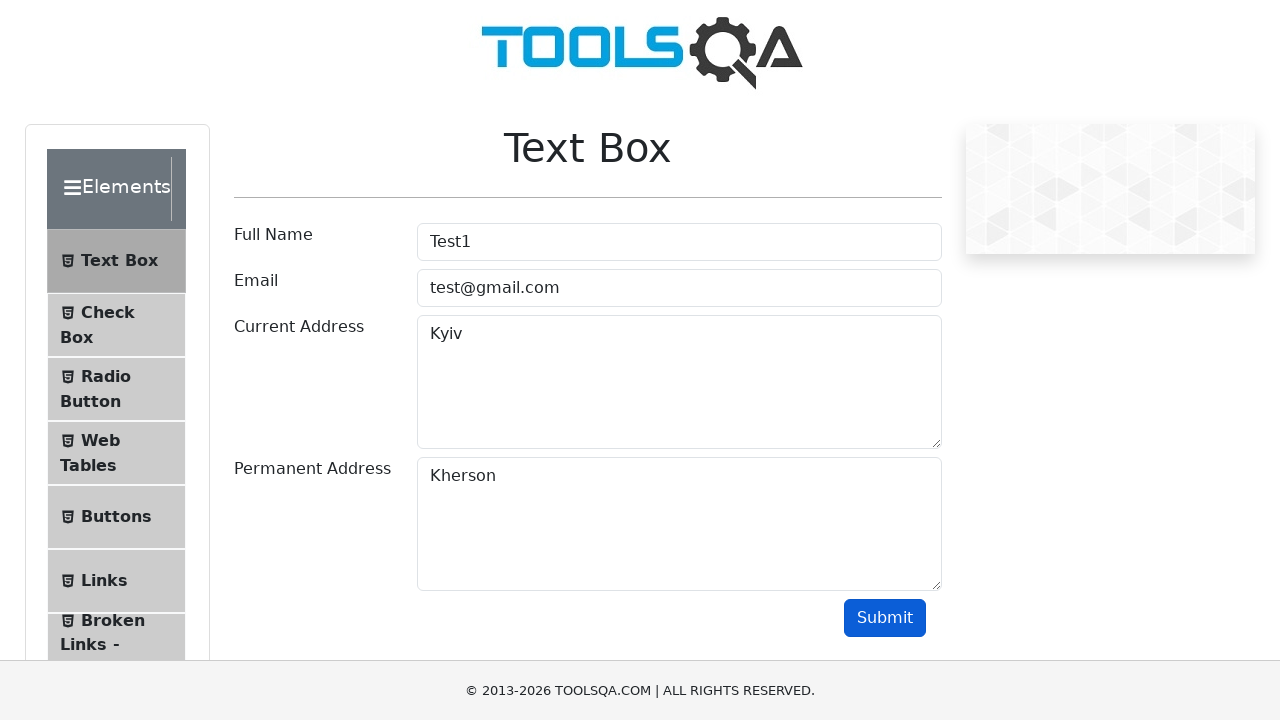